Tests the PVWatts solar calculator by searching for a location (Delhi), navigating to the results page, and verifying the download option is available.

Starting URL: https://pvwatts.nrel.gov/pvwatts.php

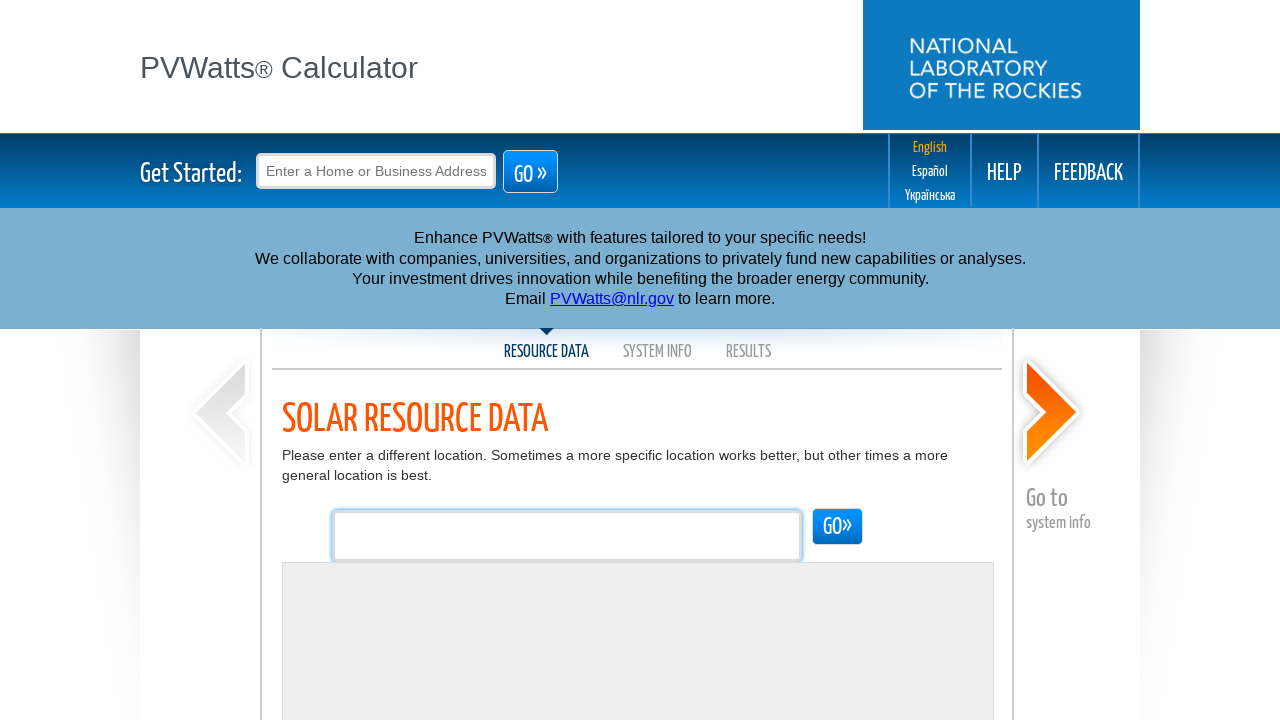

Location search box loaded
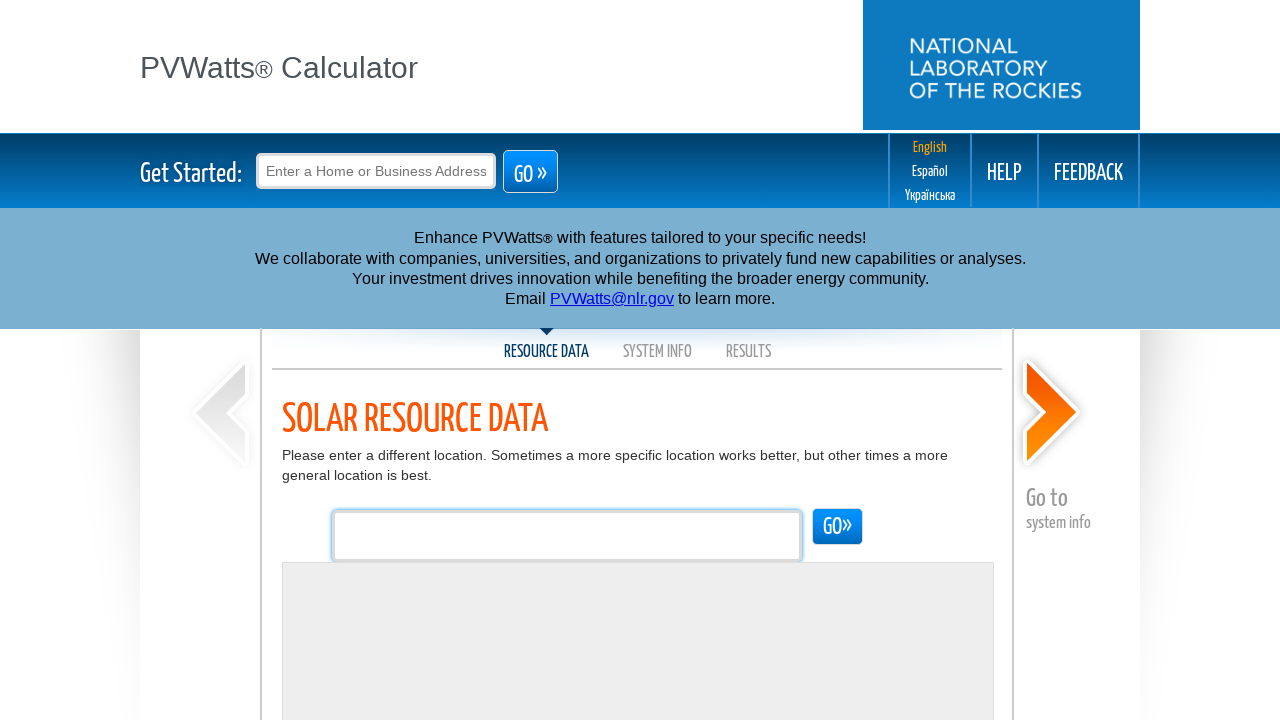

Filled location search box with 'Delhi' on #myloc
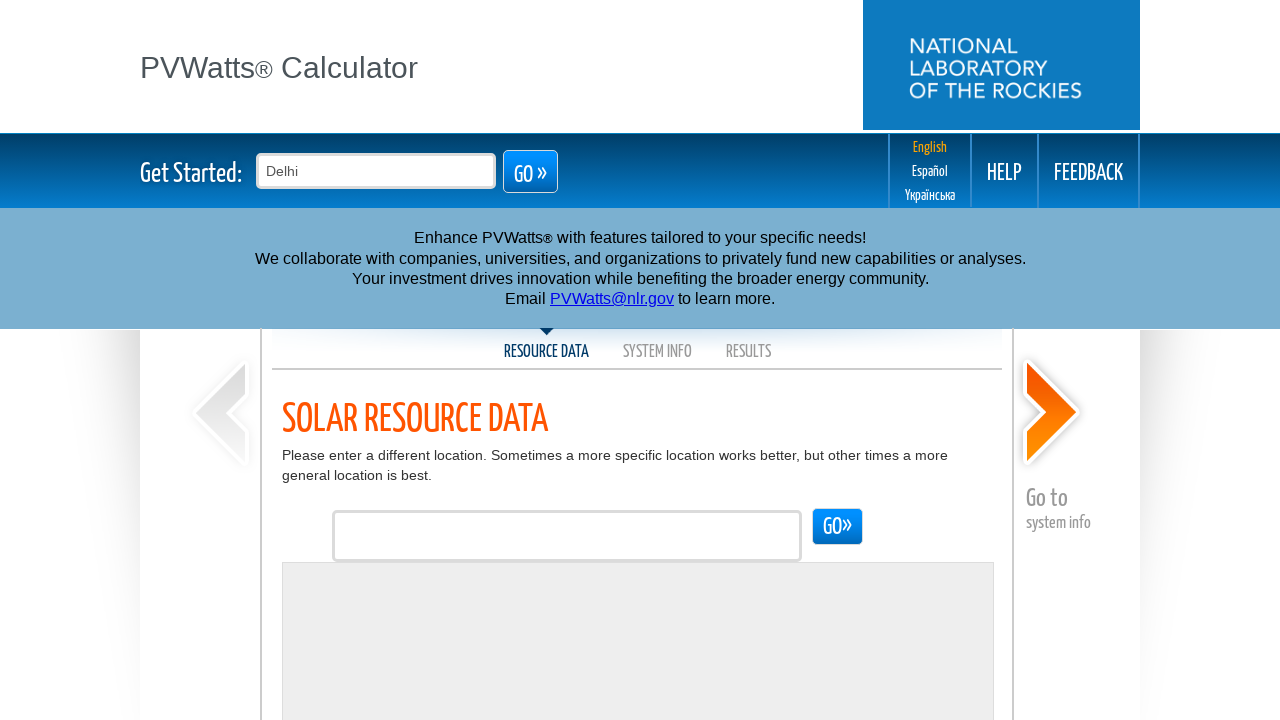

Clicked 'Go' button to search for Delhi at (530, 171) on #go
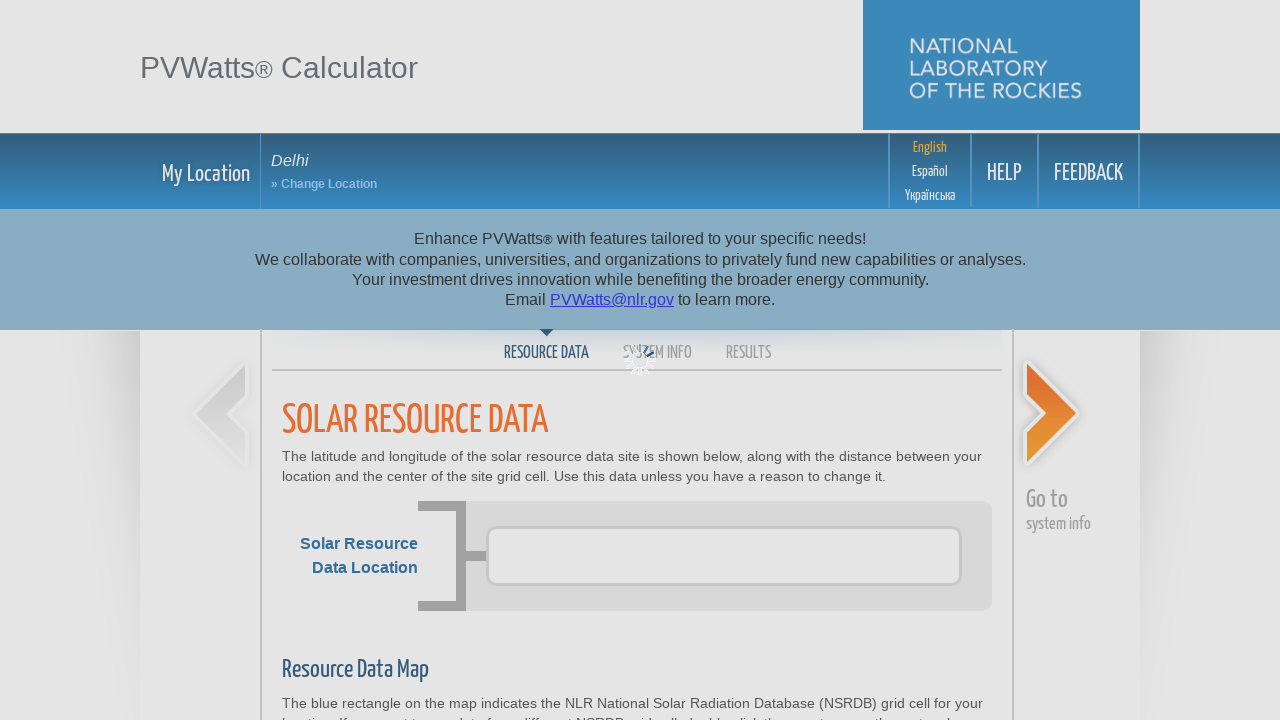

Page body loaded
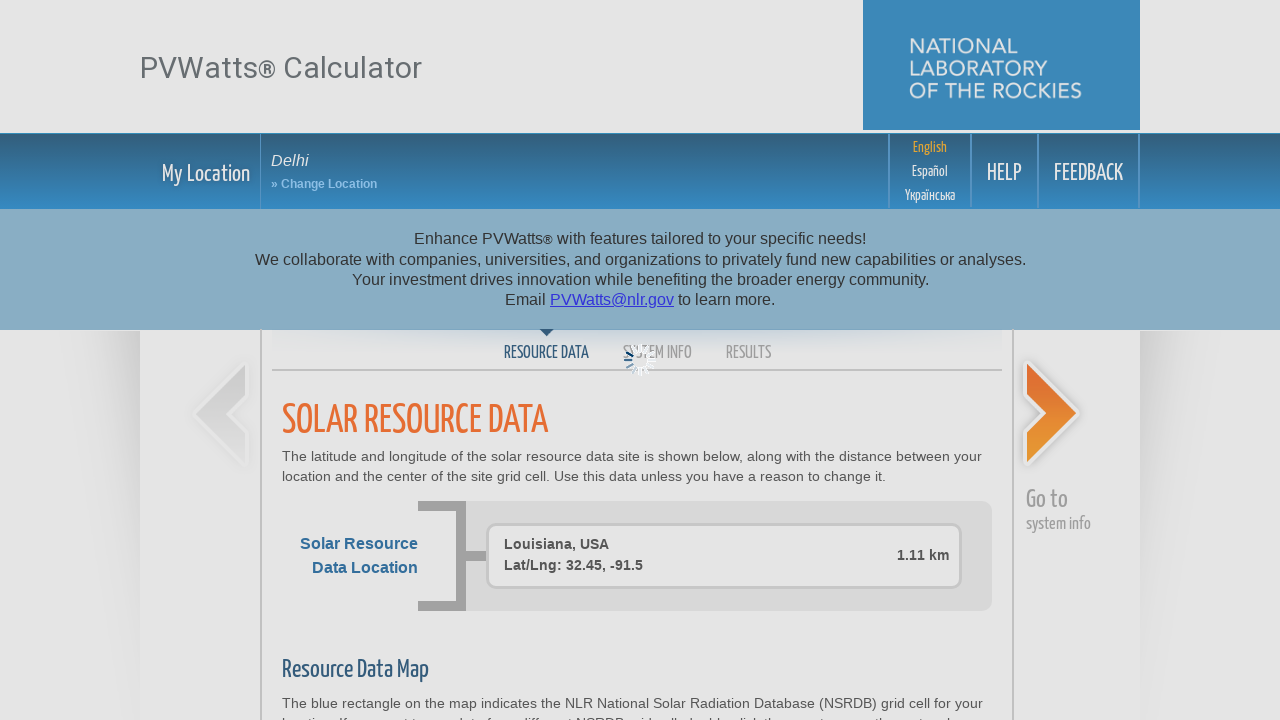

Navigated to results page using JavaScript
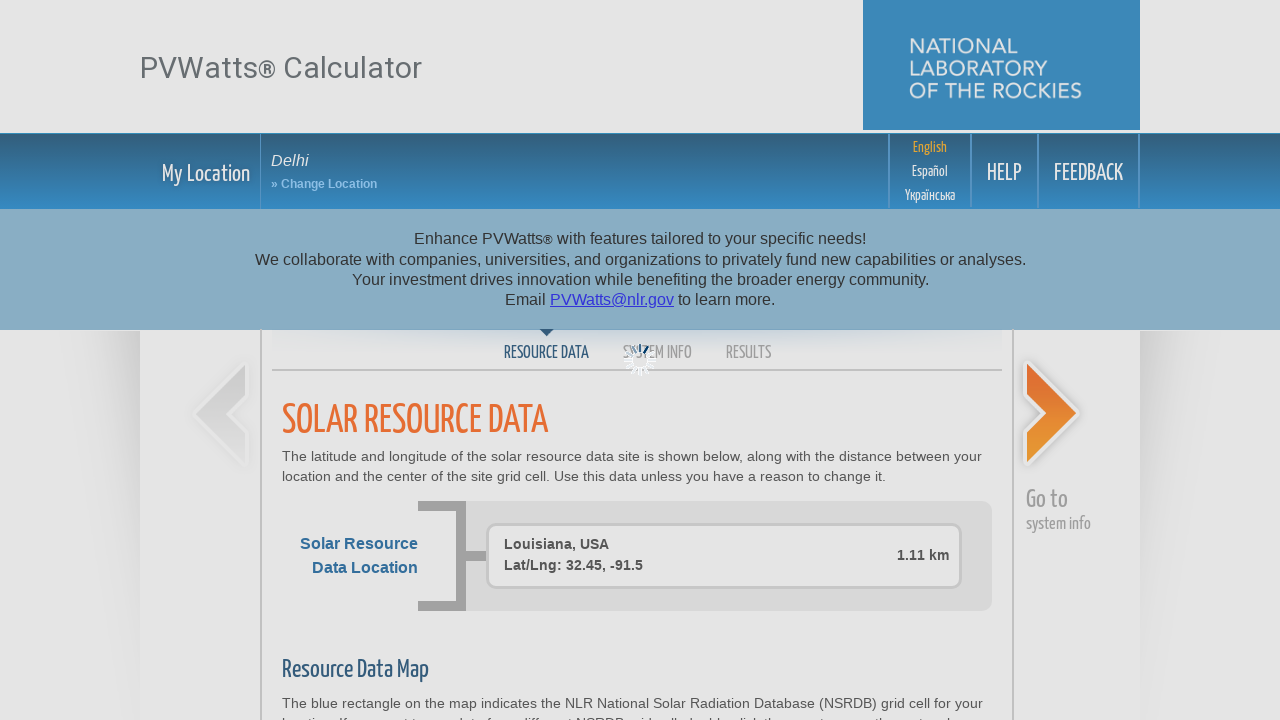

Download button available - results page successfully loaded
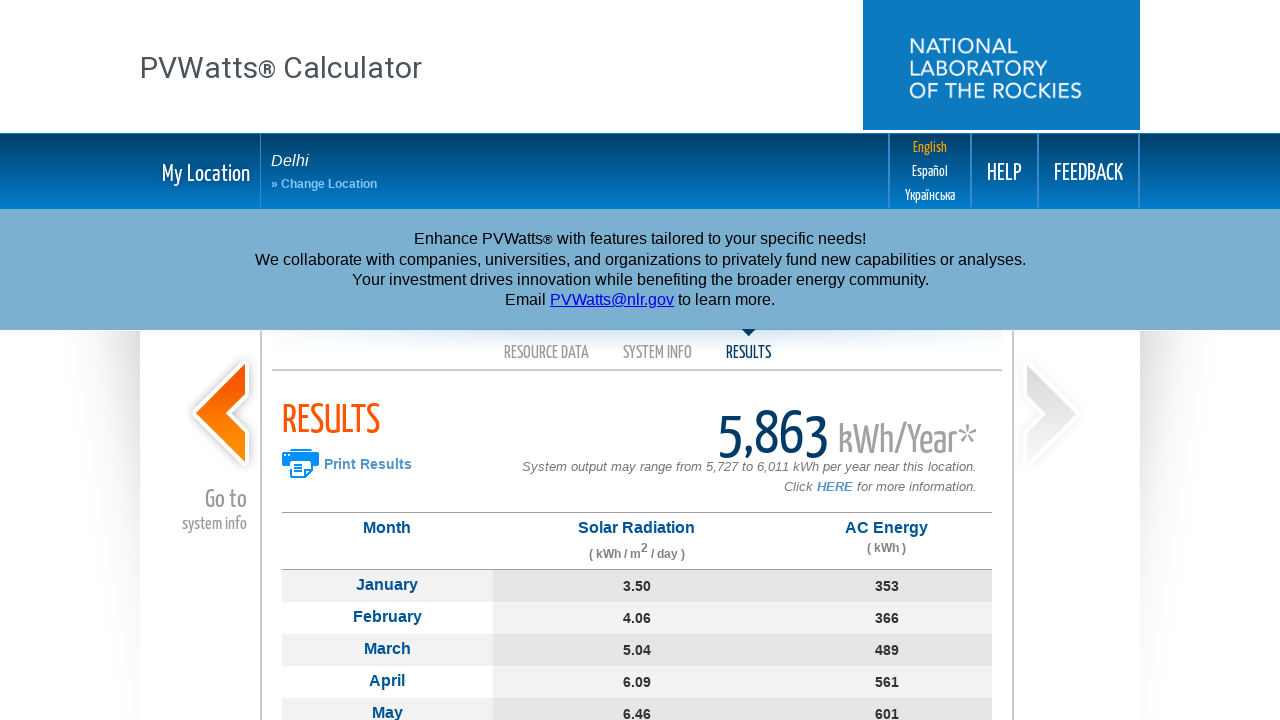

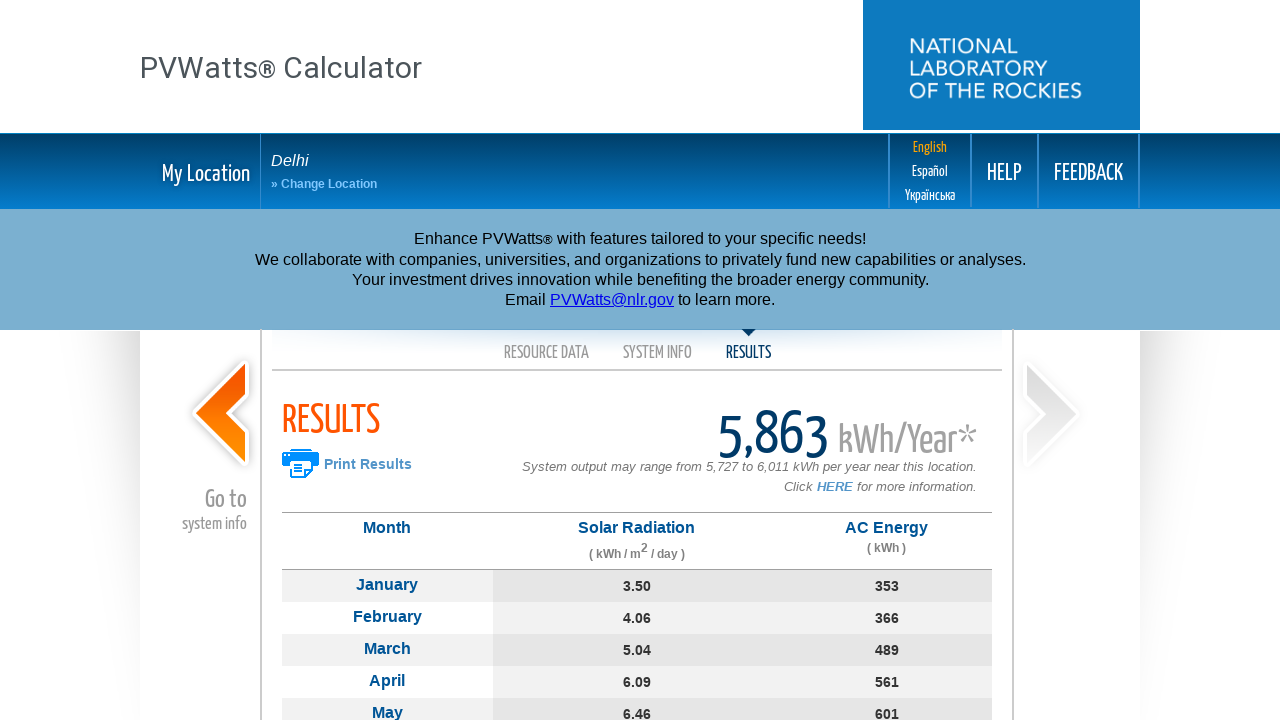